Navigates to a Douyin user profile page and scrolls down the page to load more content using JavaScript scroll.

Starting URL: https://www.douyin.com/user/MS4wLjABAAAAyM4hwISEd8Hy802c15w8-FLvbNEpShmsUyqZNaqLnhI

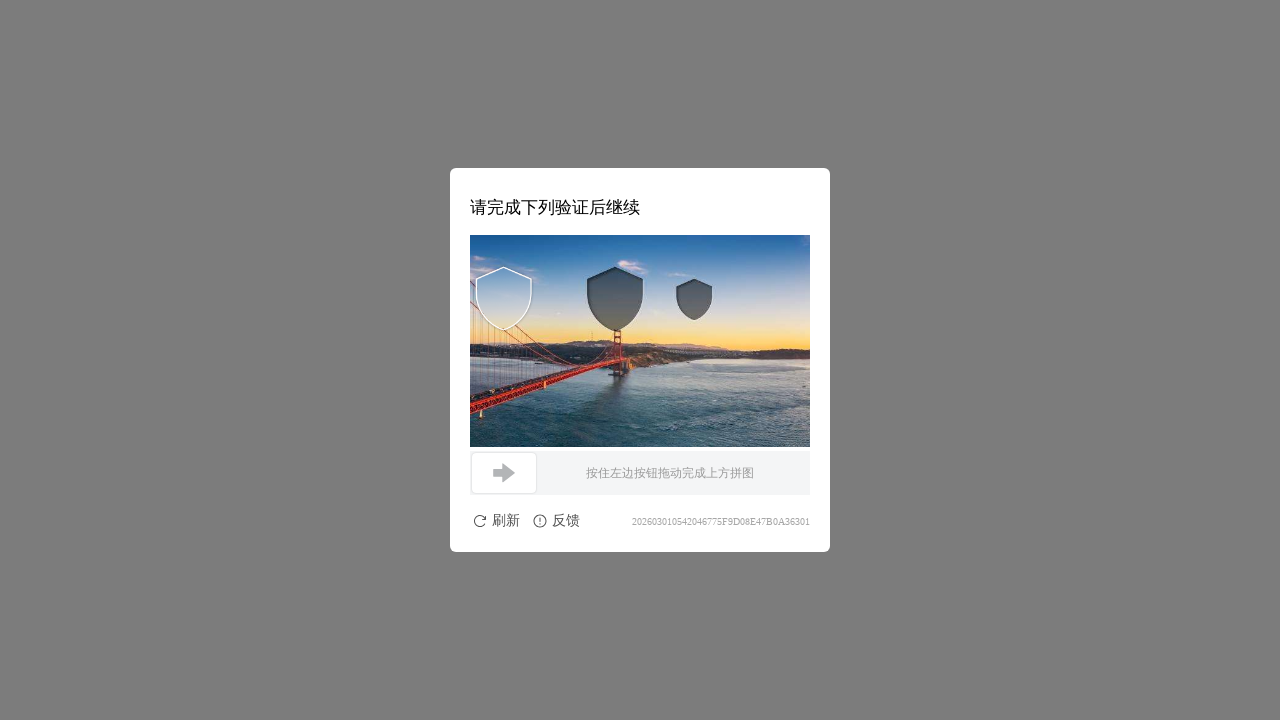

Navigated to Douyin user profile page
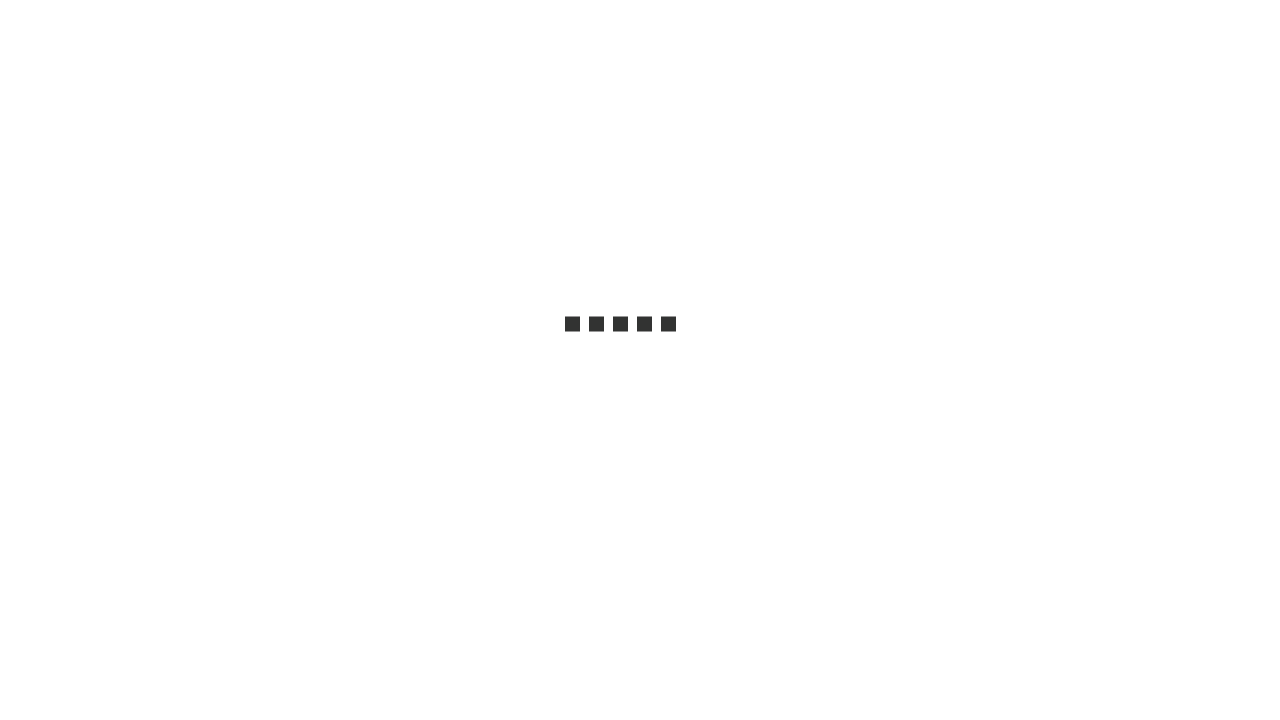

Scrolled down page using JavaScript to load more content
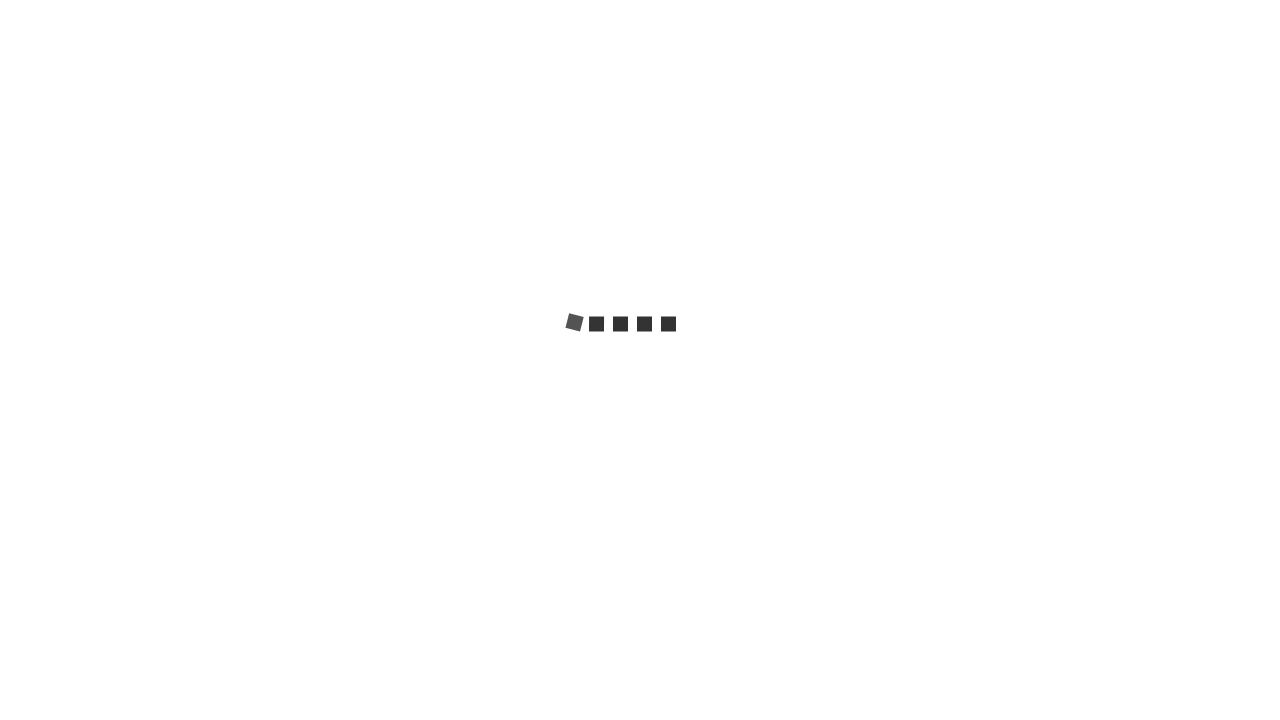

Waited 3 seconds for content to load after scrolling
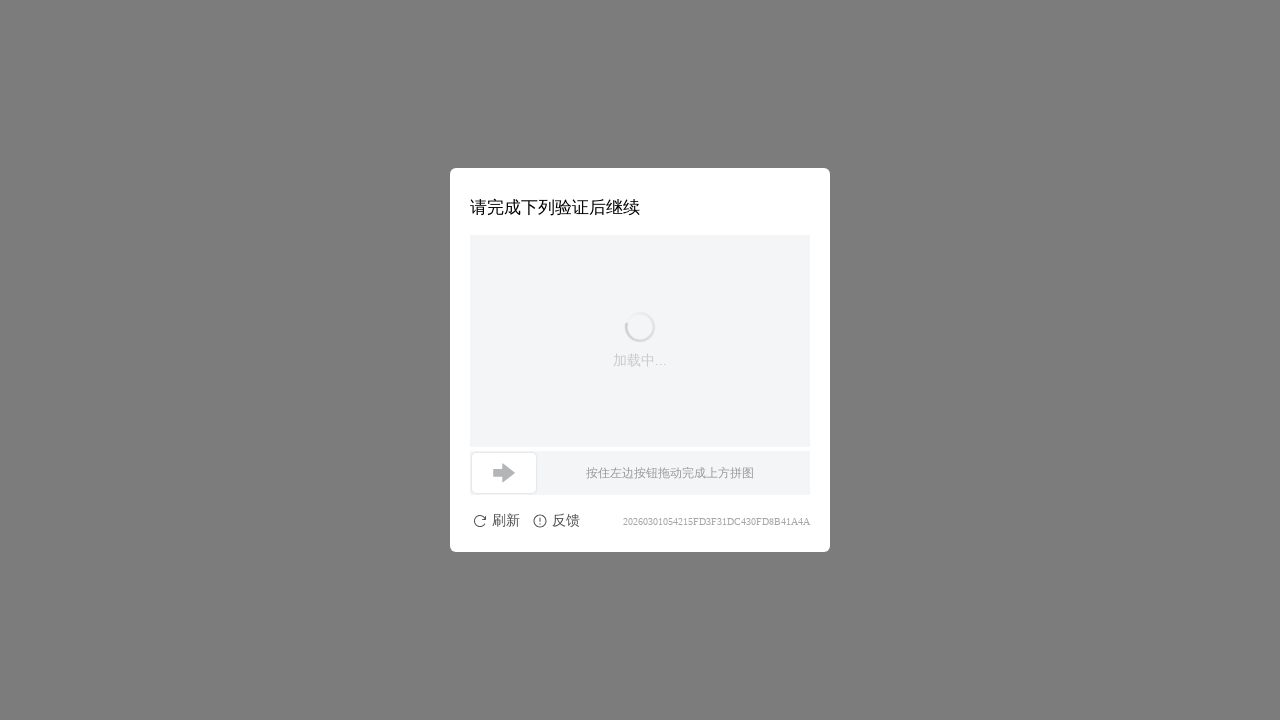

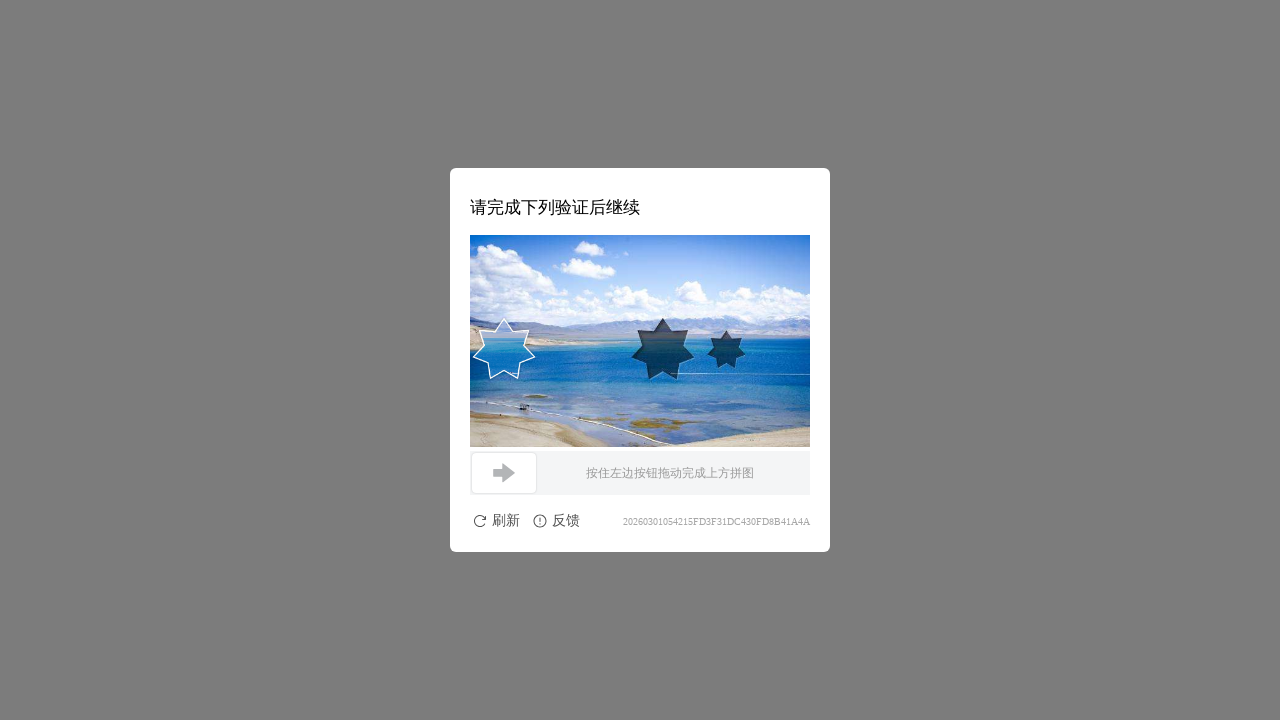